Navigates to the Rahul Shetty Academy dropdowns practice page and verifies it loads successfully.

Starting URL: https://rahulshettyacademy.com/dropdownsPractise/

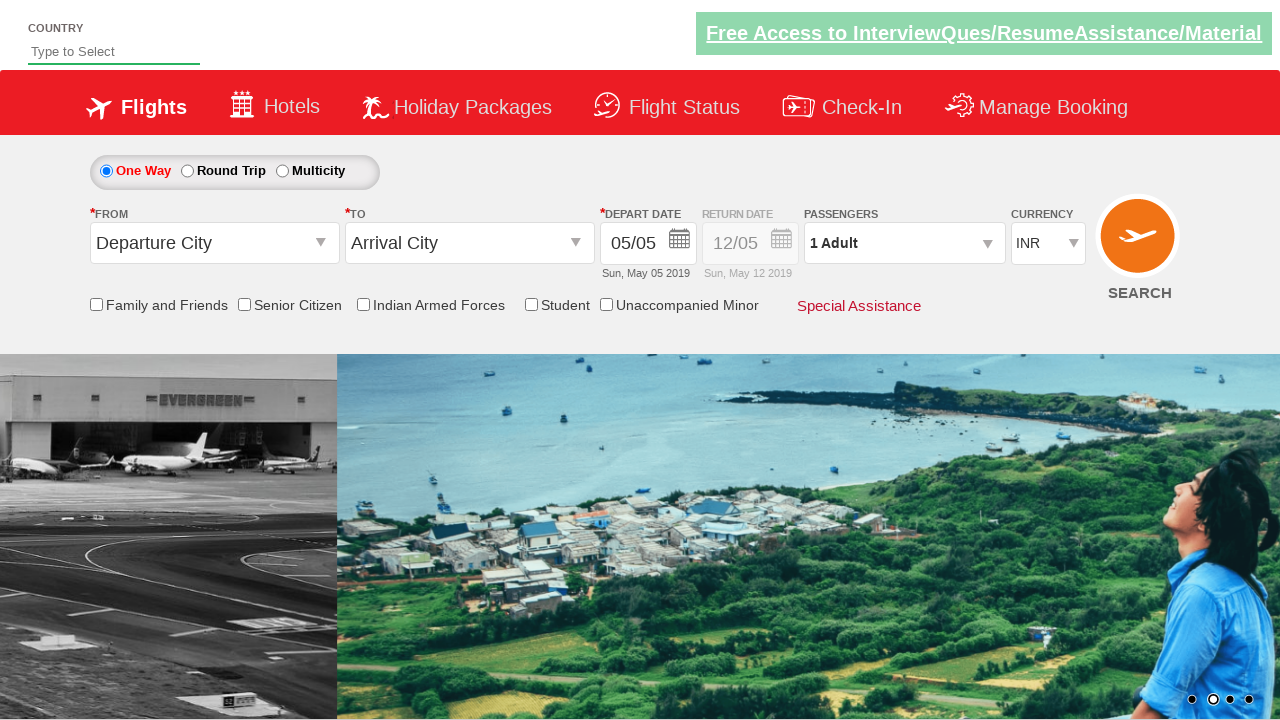

Waited for page DOM content to load
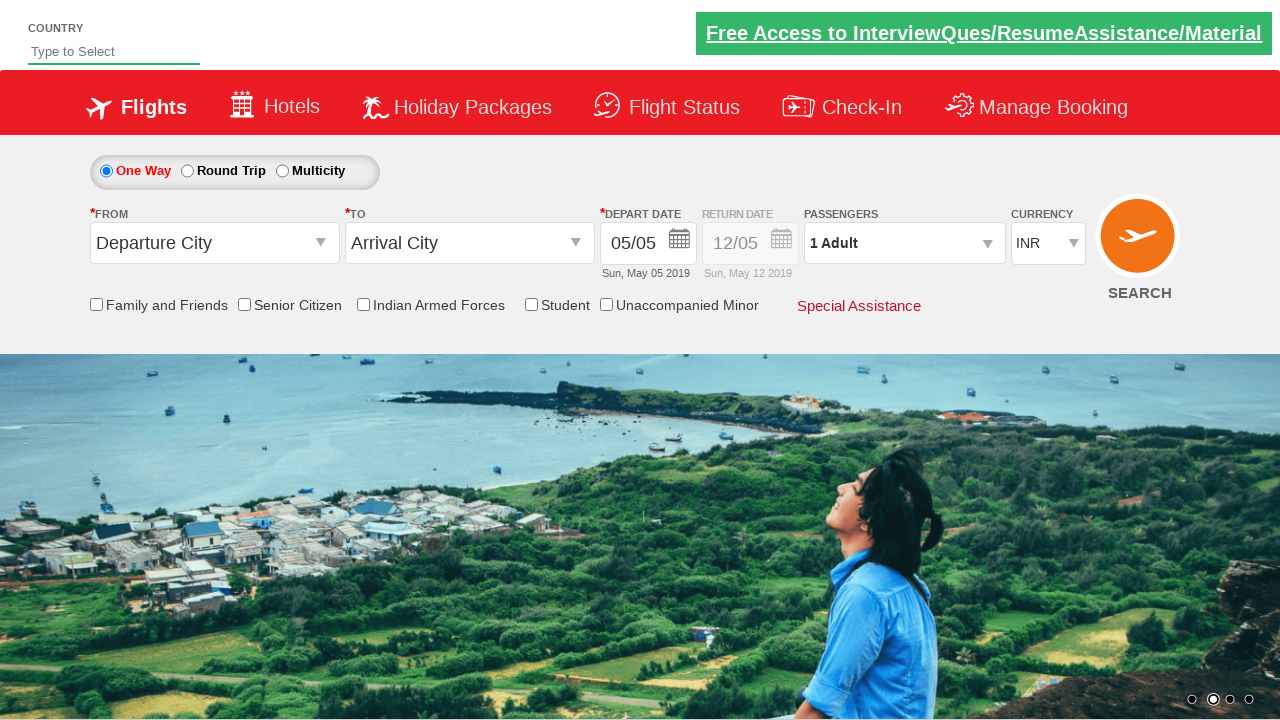

Verified page loaded successfully by detecting body element
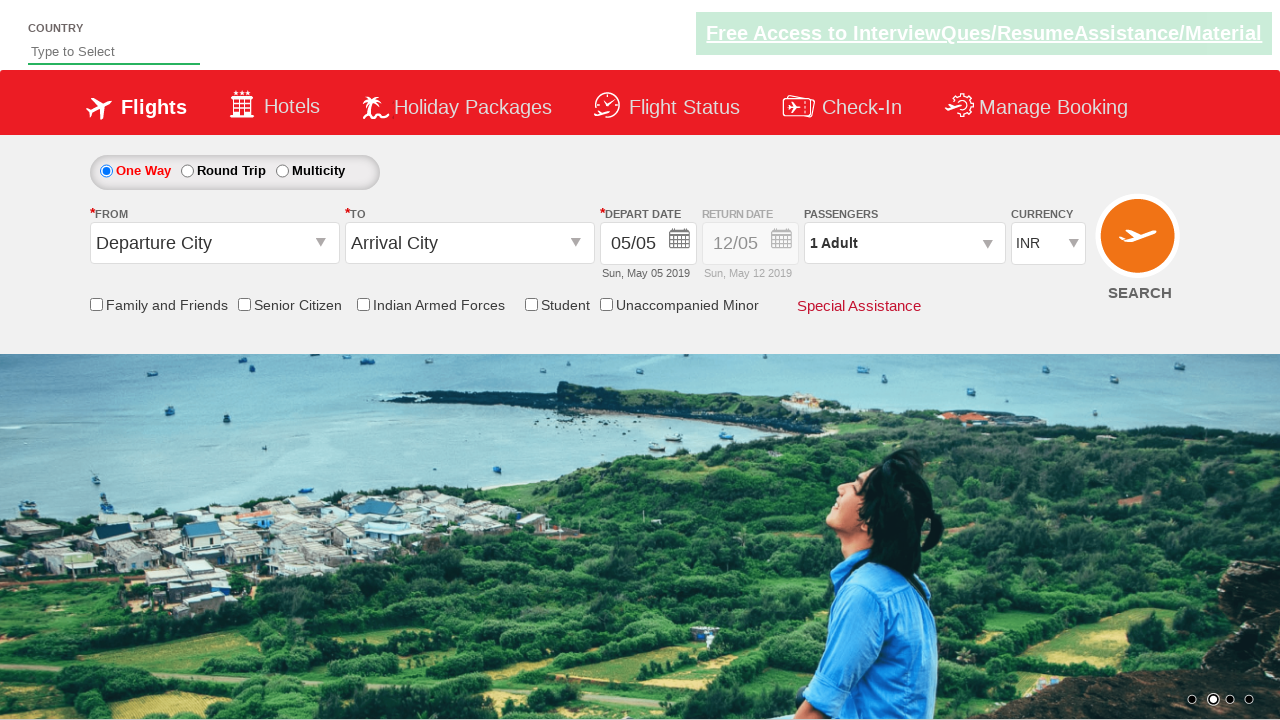

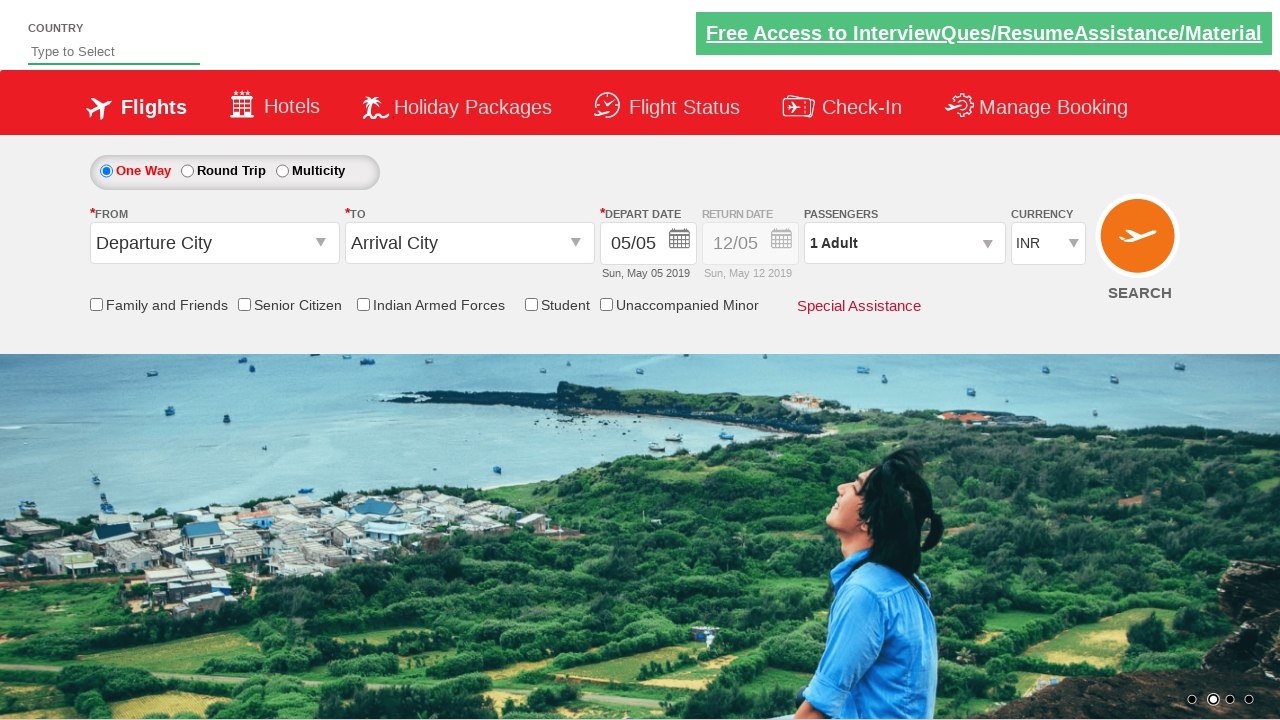